Tests navigating through multiple links on a webpage by clicking the first few anchor links and verifying navigation works correctly

Starting URL: https://www.diepxuan.com

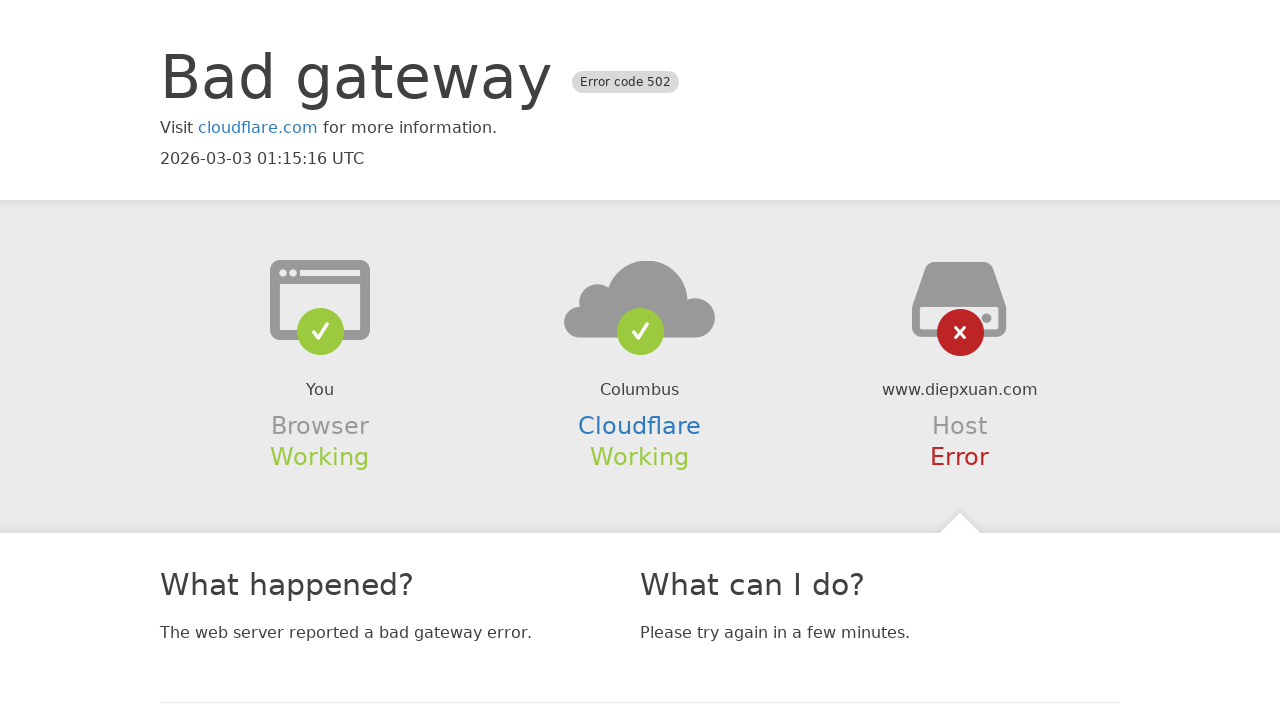

Waited for anchor links to load on https://www.diepxuan.com
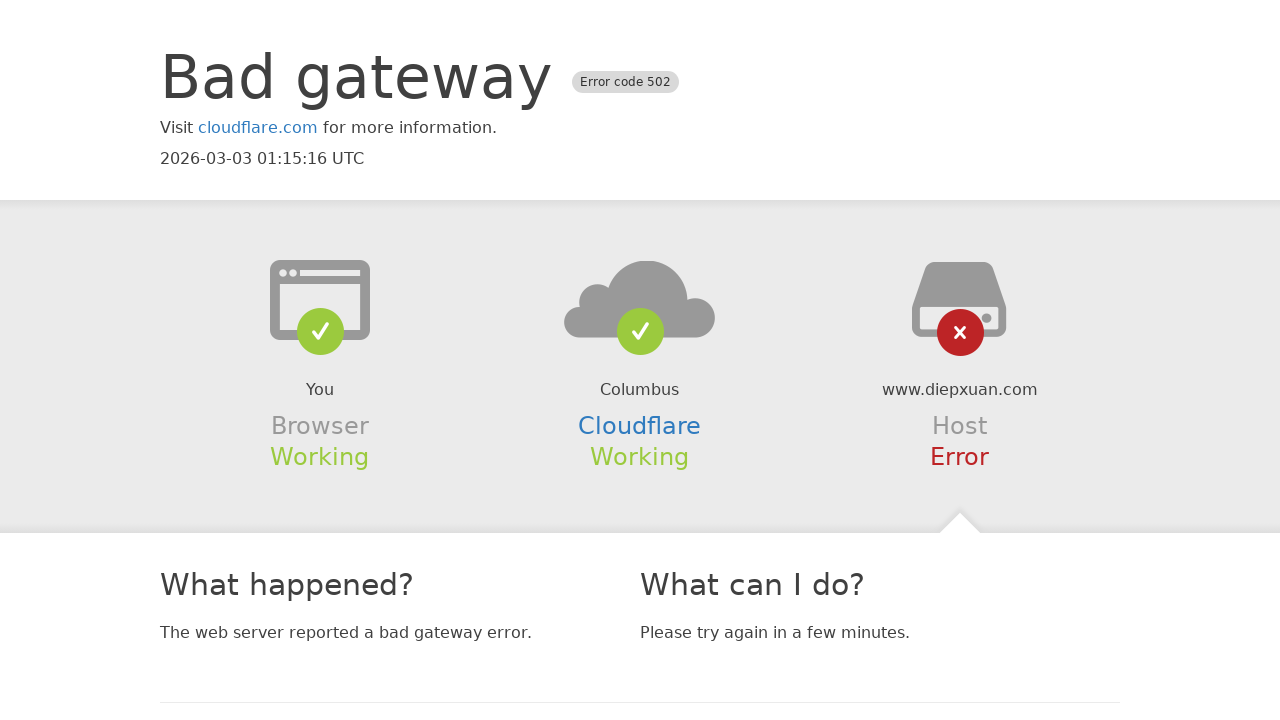

Retrieved all anchor links on page (iteration 1)
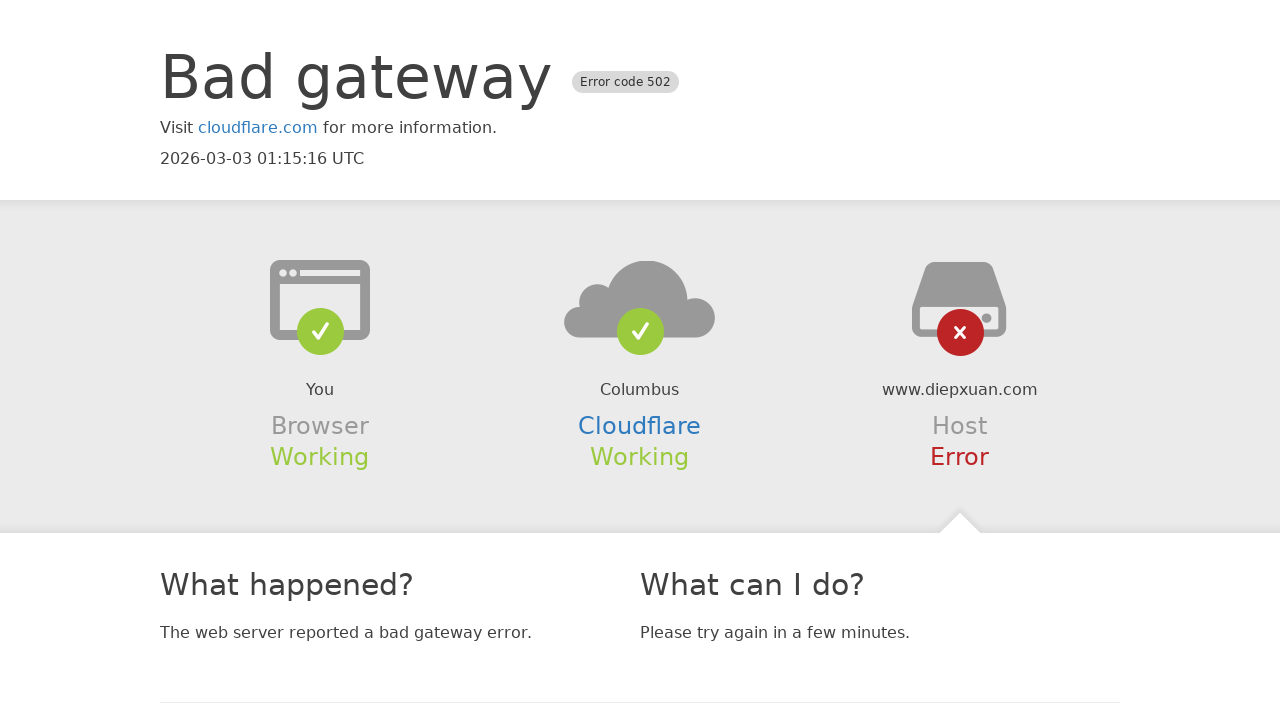

Extracted href from link 0: https://www.cloudflare.com/5xx-error-landing?utm_source=errorcode_502&utm_campaign=www.diepxuan.com
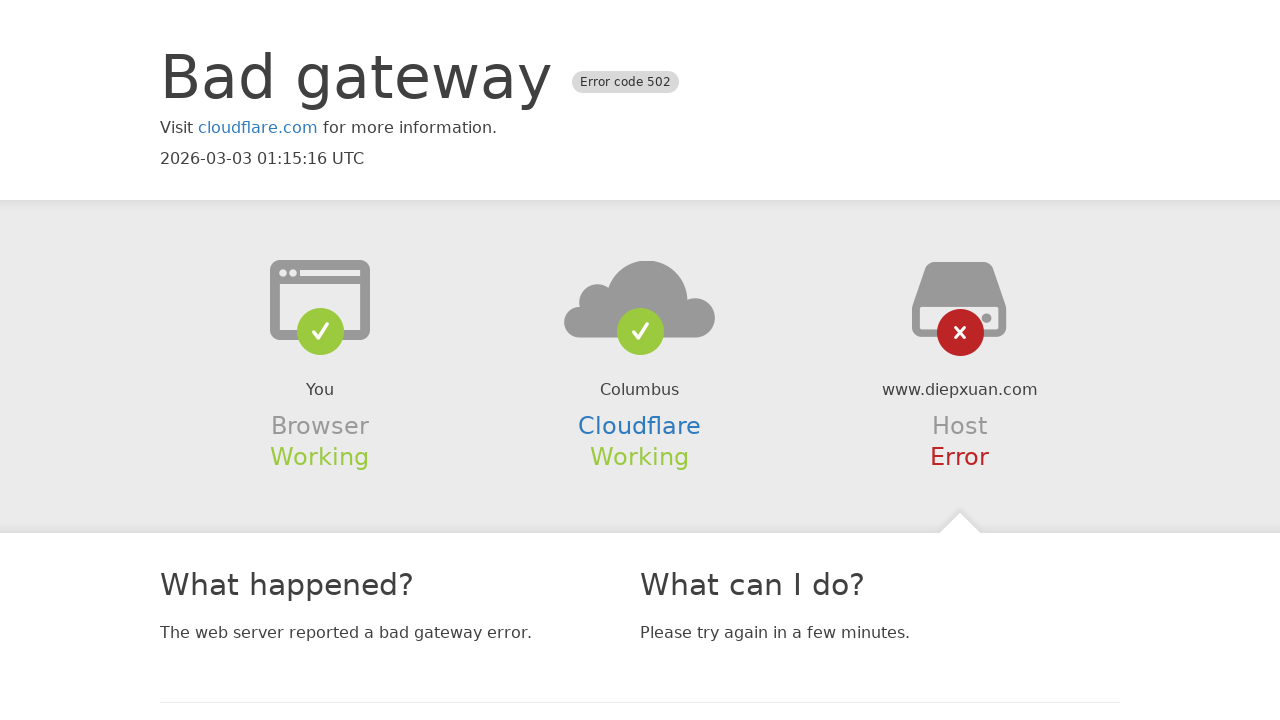

Navigated to link 0: https://www.cloudflare.com/5xx-error-landing?utm_source=errorcode_502&utm_campaign=www.diepxuan.com
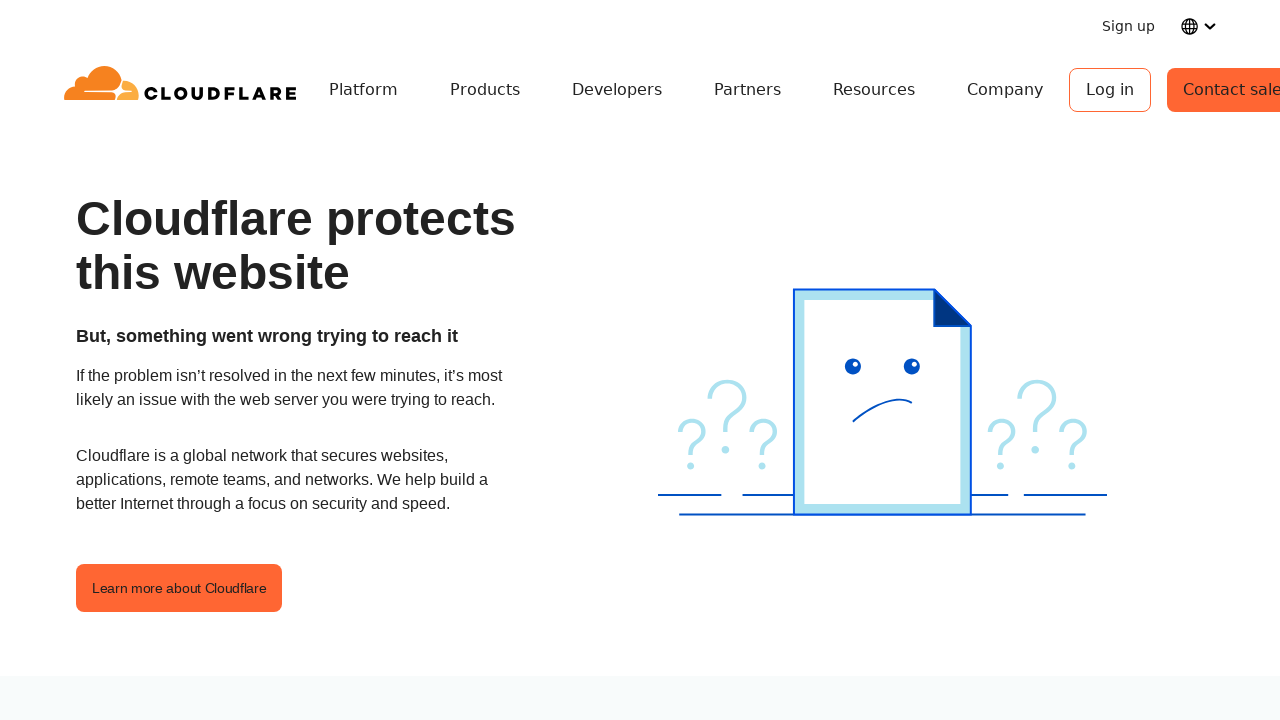

Waited for page to load after navigating to link 0
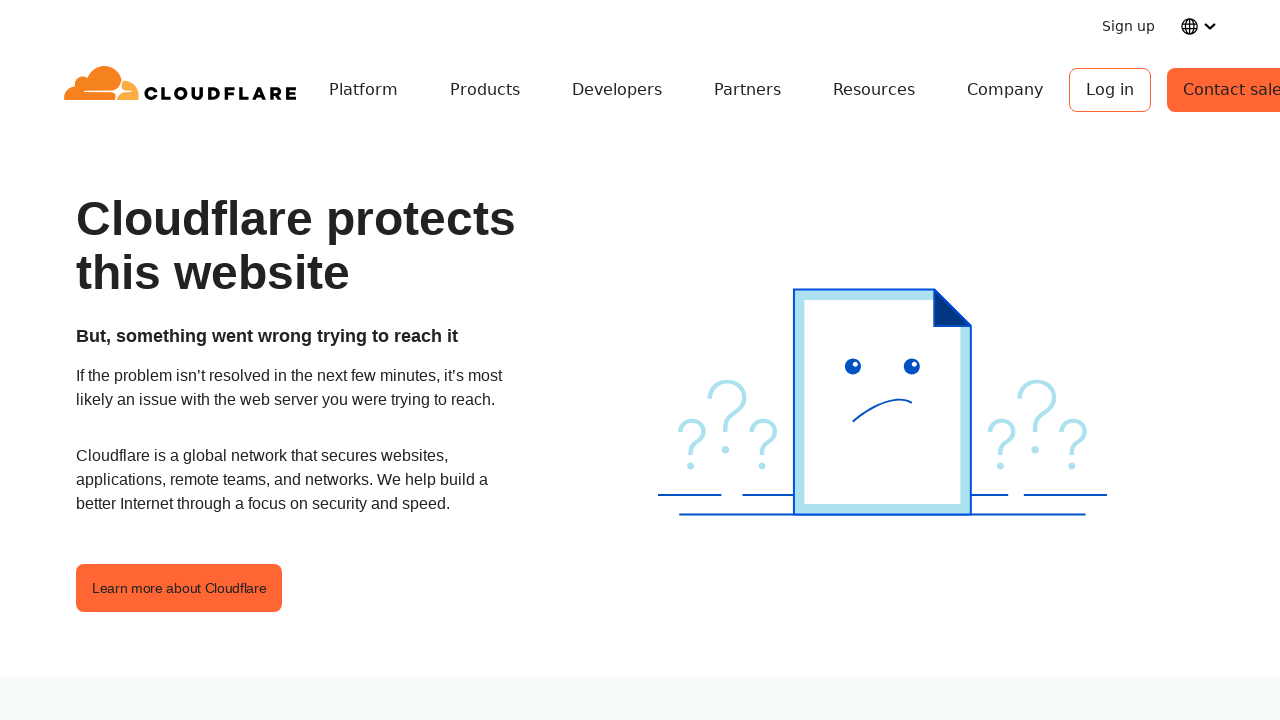

Retrieved all anchor links on page (iteration 2)
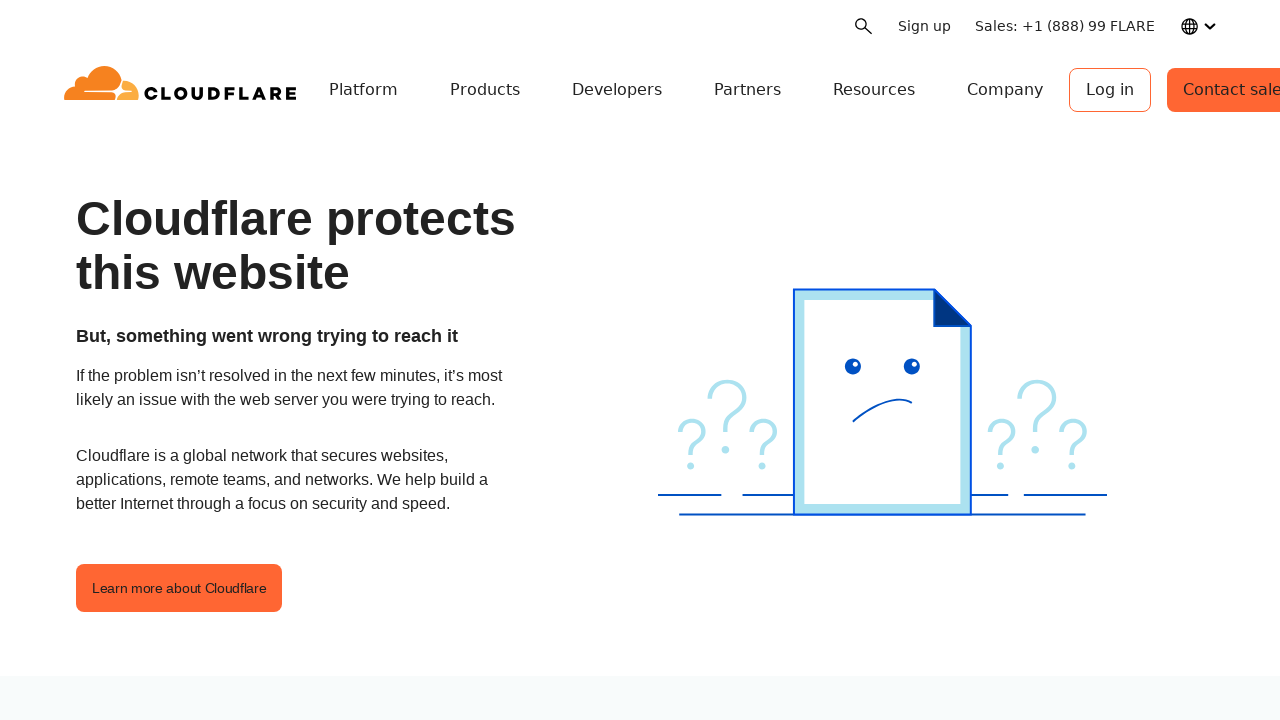

Extracted href from link 1: /
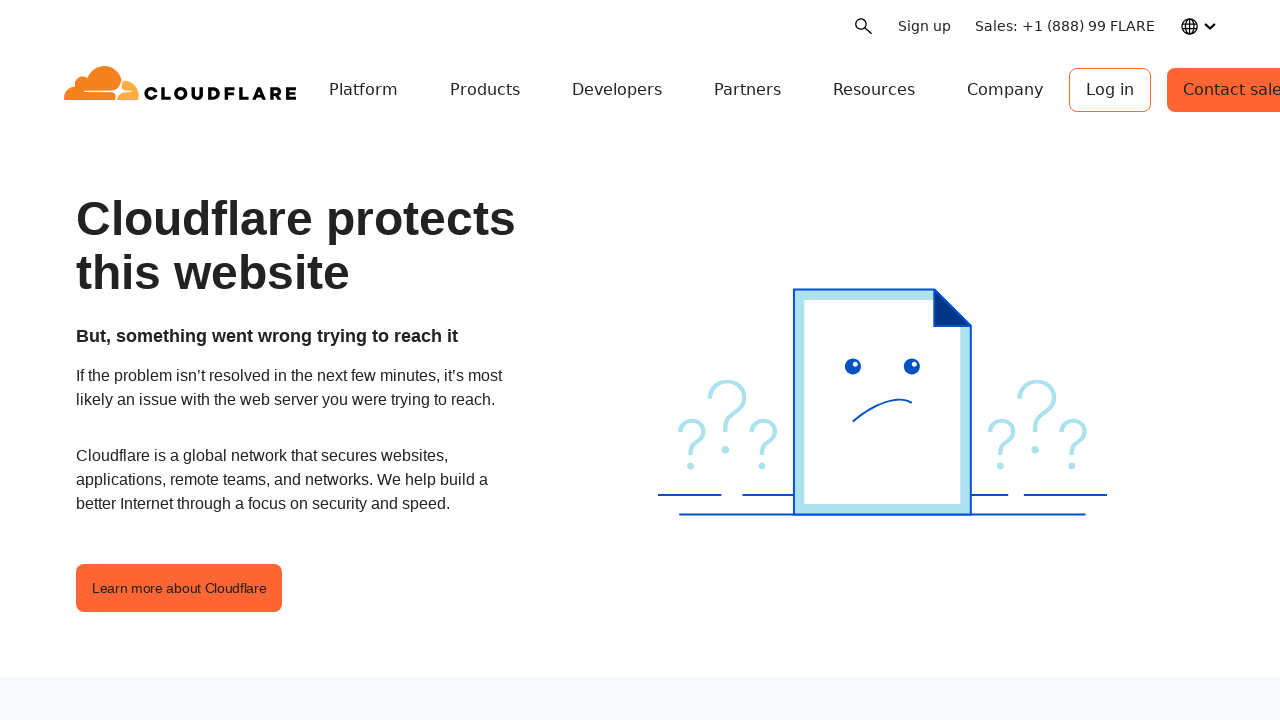

Retrieved all anchor links on page (iteration 3)
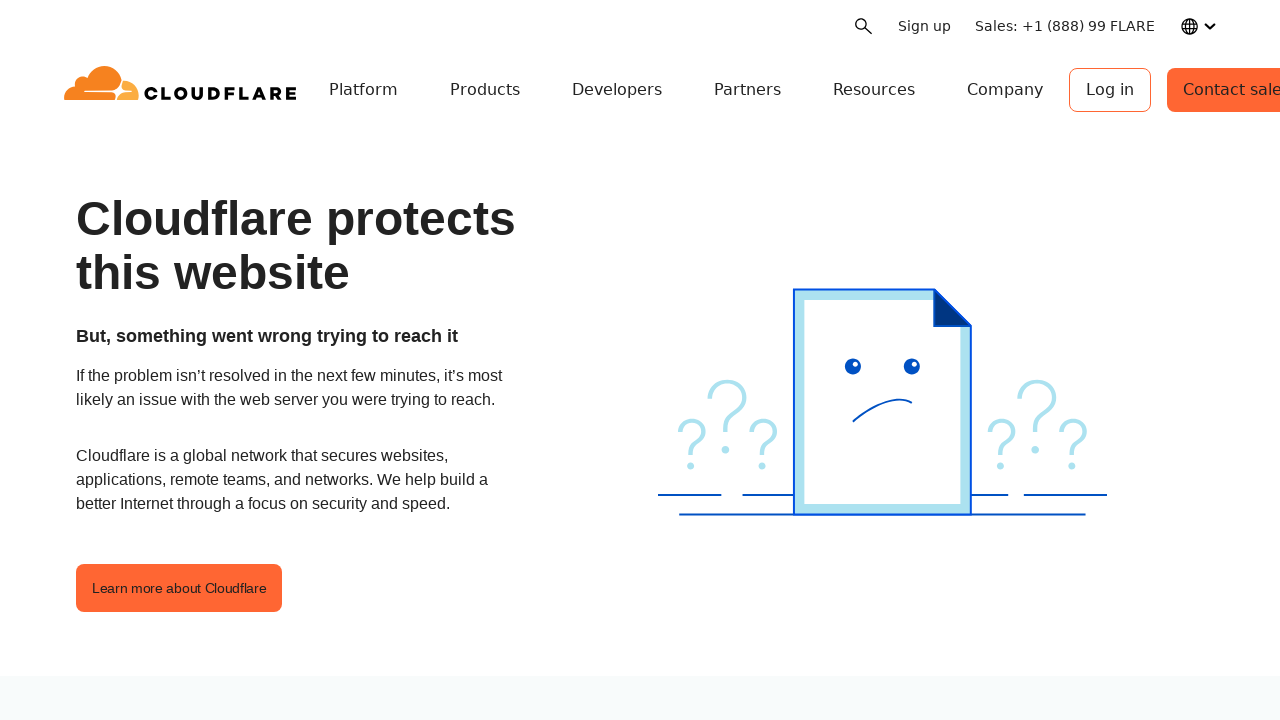

Extracted href from link 2: https://dash.cloudflare.com/sign-up
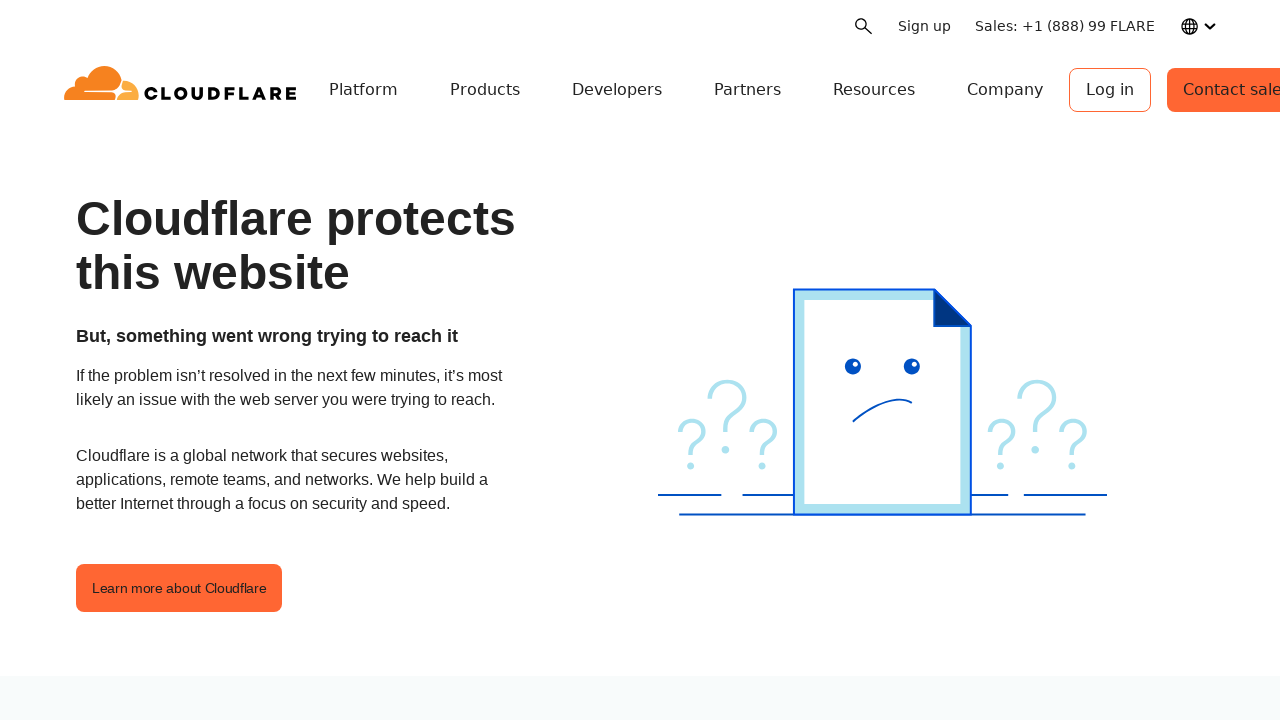

Navigated to link 2: https://dash.cloudflare.com/sign-up
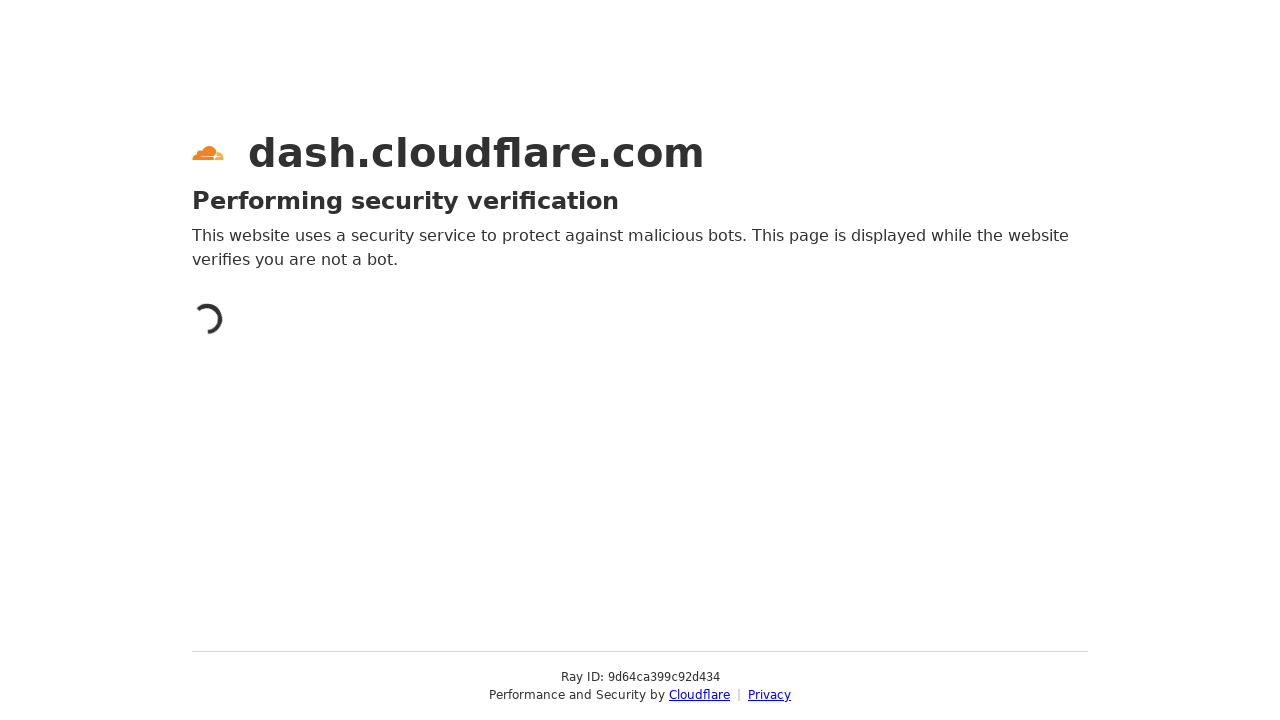

Waited for page to load after navigating to link 2
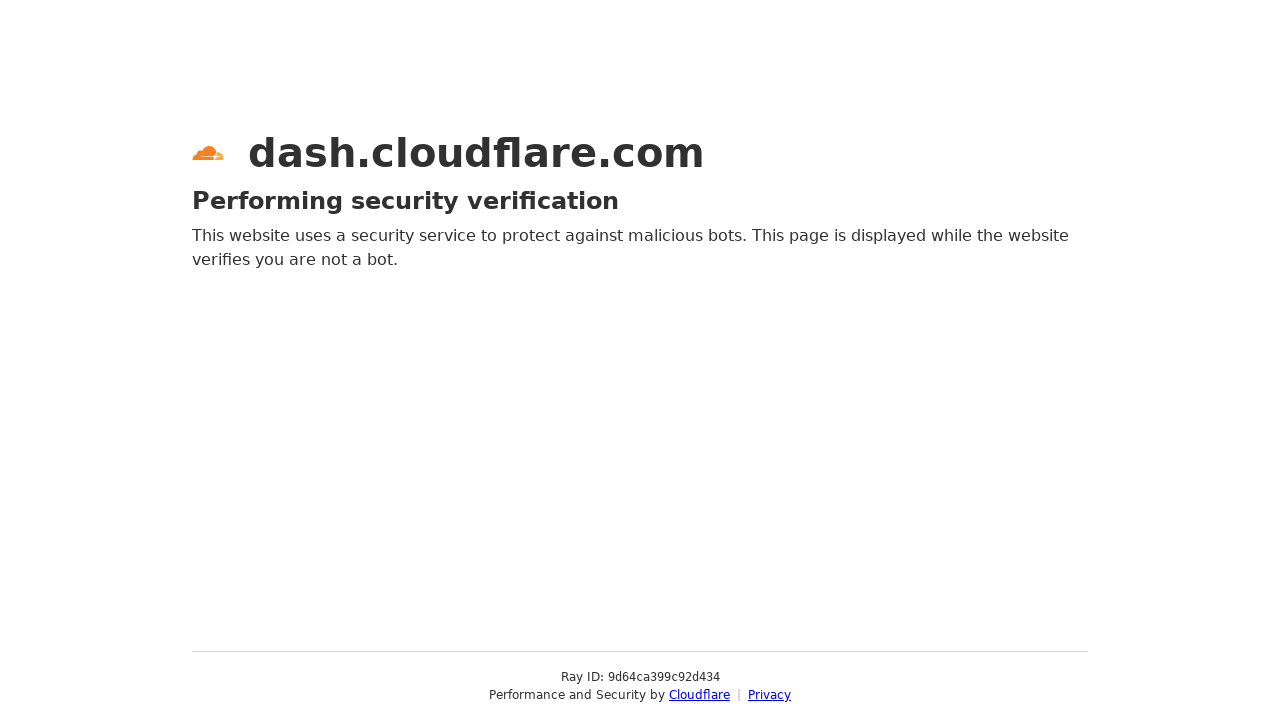

Retrieved all anchor links on page (iteration 4)
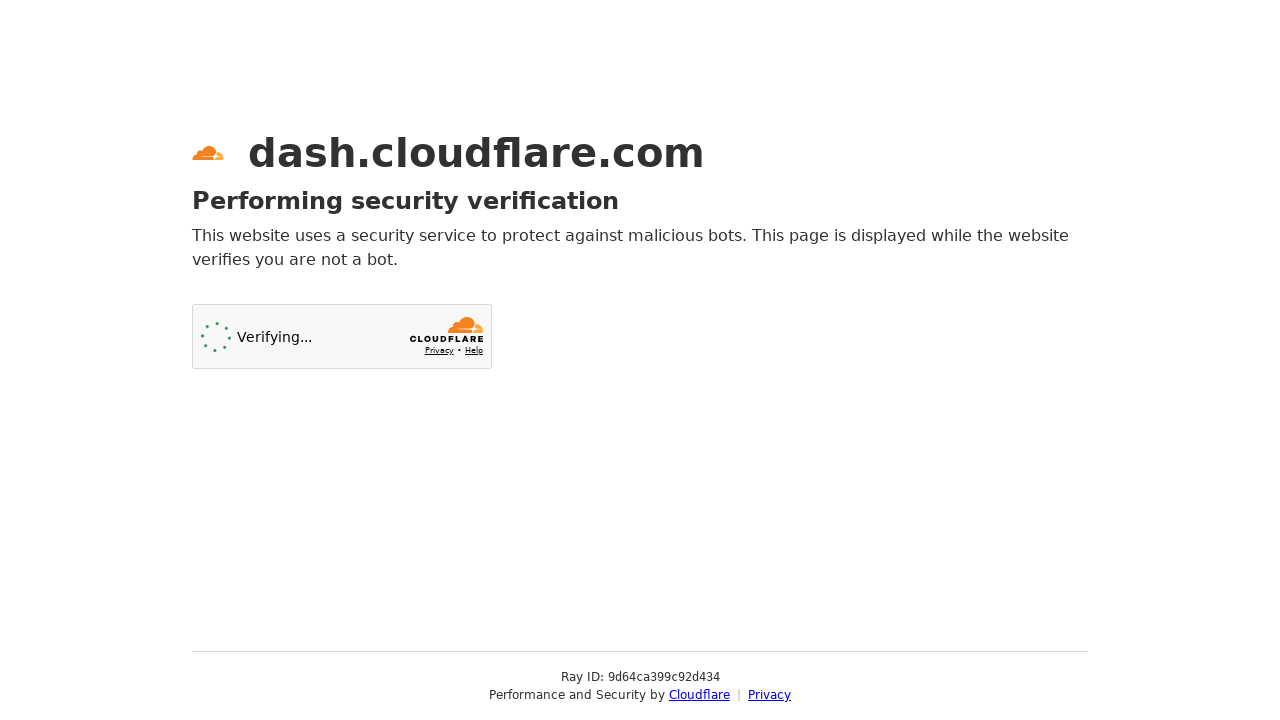

No more links available at index 3, stopping navigation
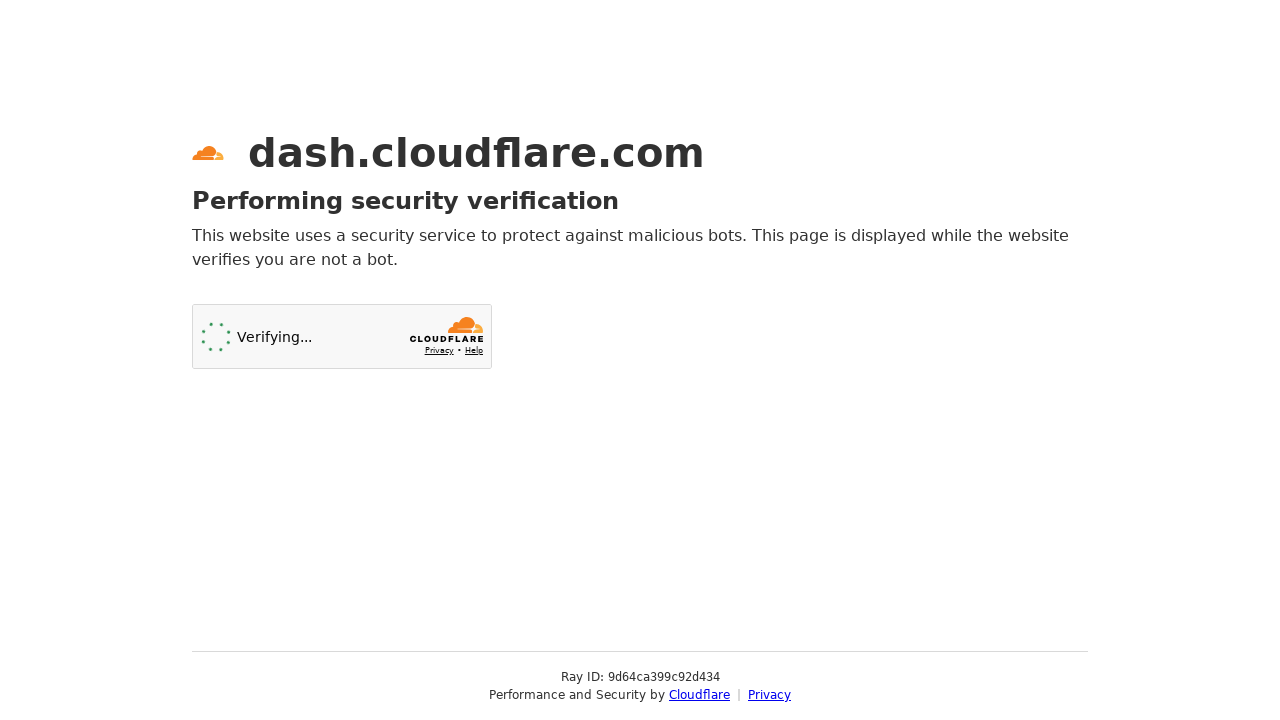

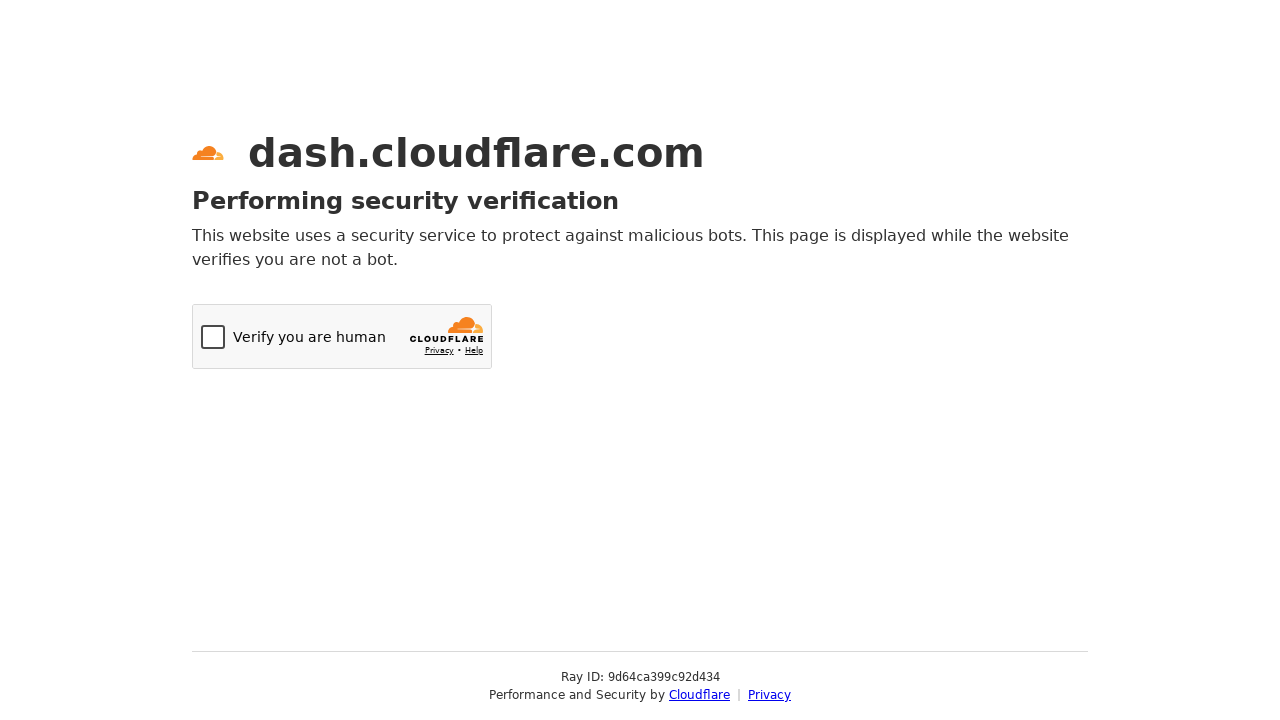